Creates todo items and marks all as completed using the toggle-all checkbox

Starting URL: https://demo.playwright.dev/todomvc

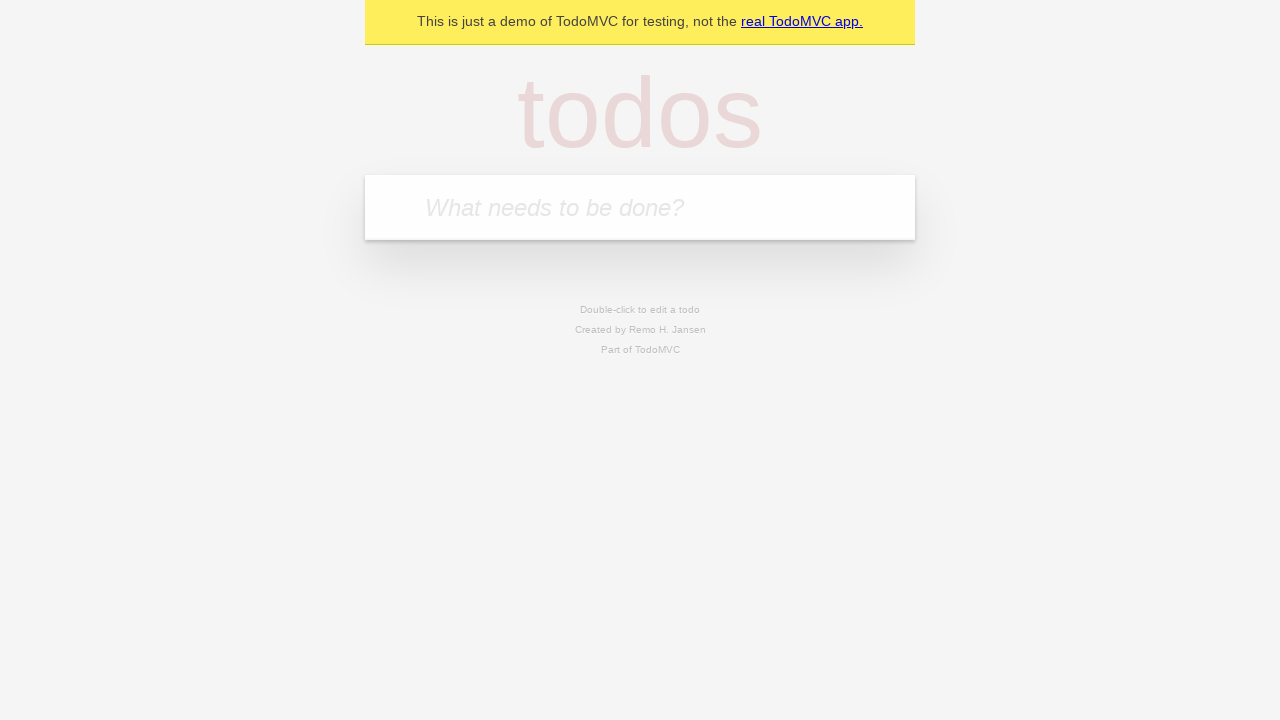

Navigated to TodoMVC demo application
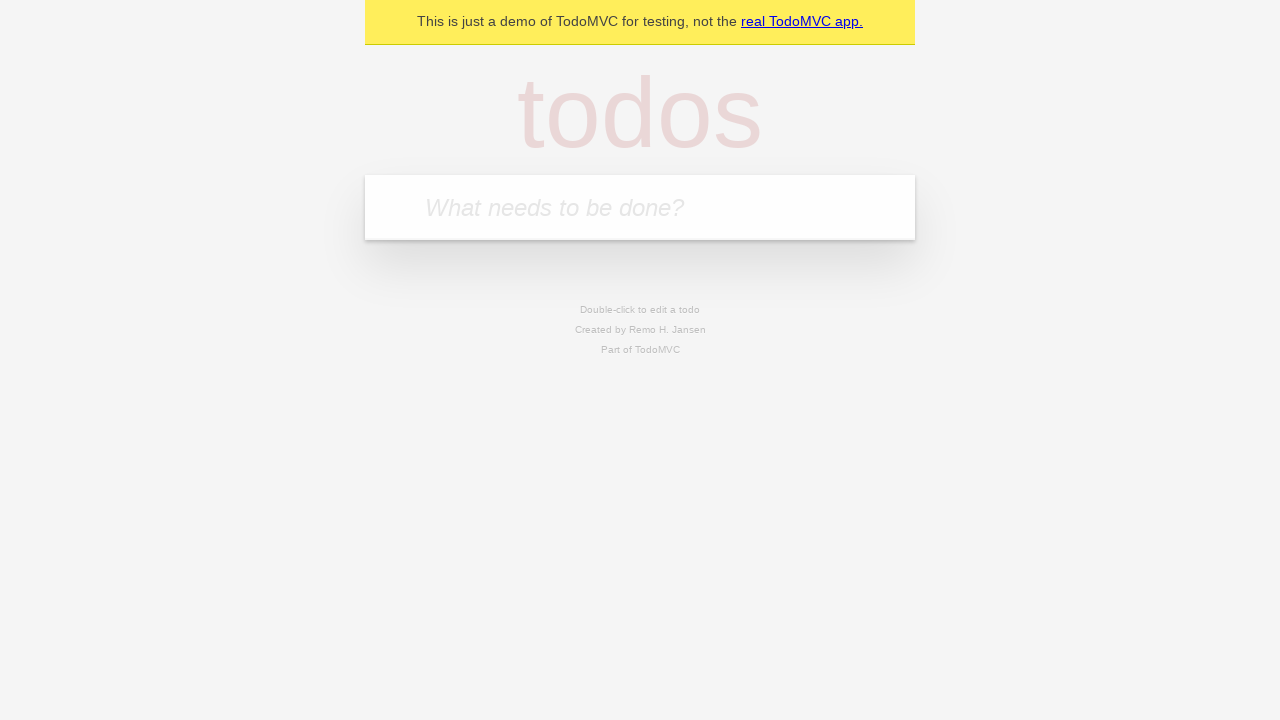

Filled new todo input with 'complete code challenge for reach' on input.new-todo
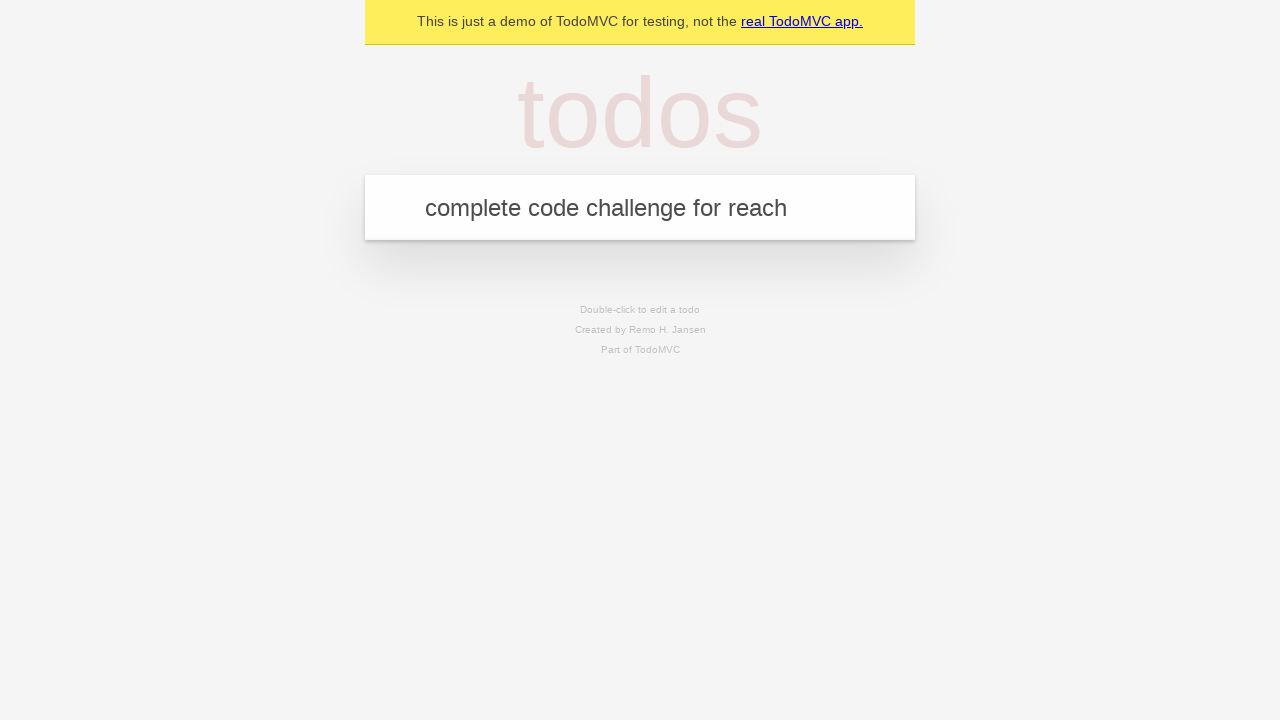

Pressed Enter to create todo item 'complete code challenge for reach' on input.new-todo
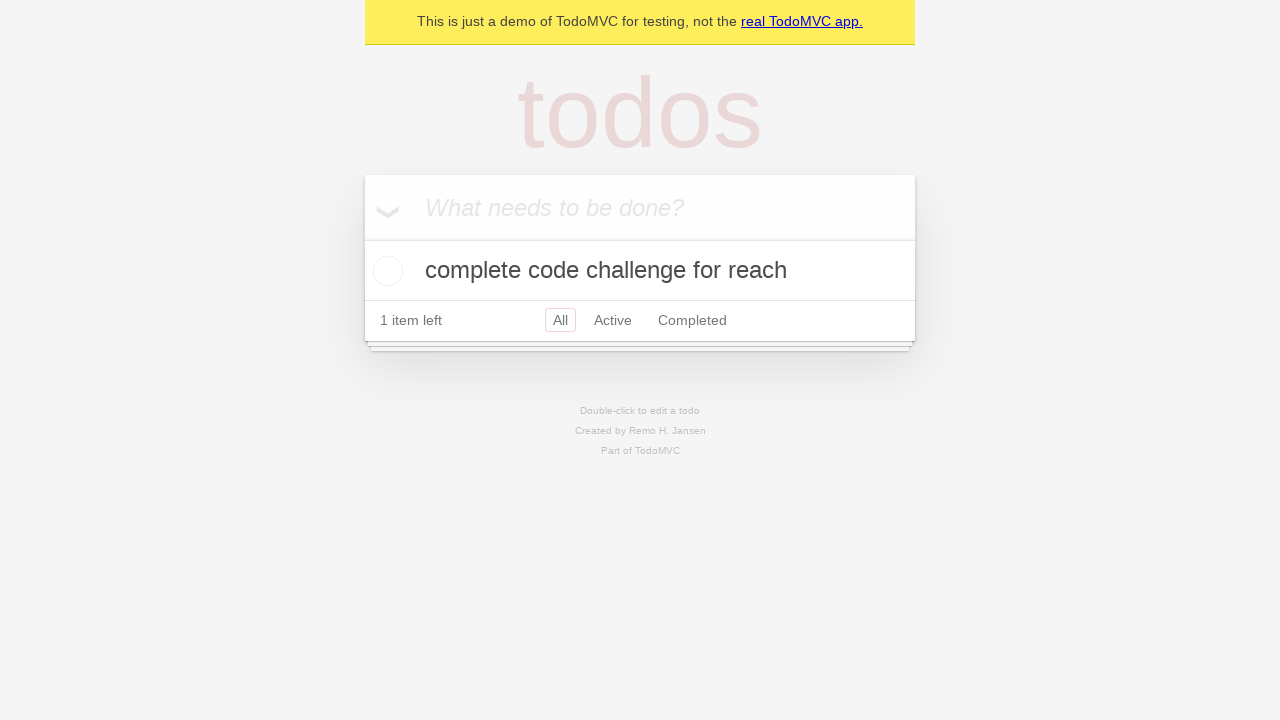

Filled new todo input with 'ensure coverage for all items is automated' on input.new-todo
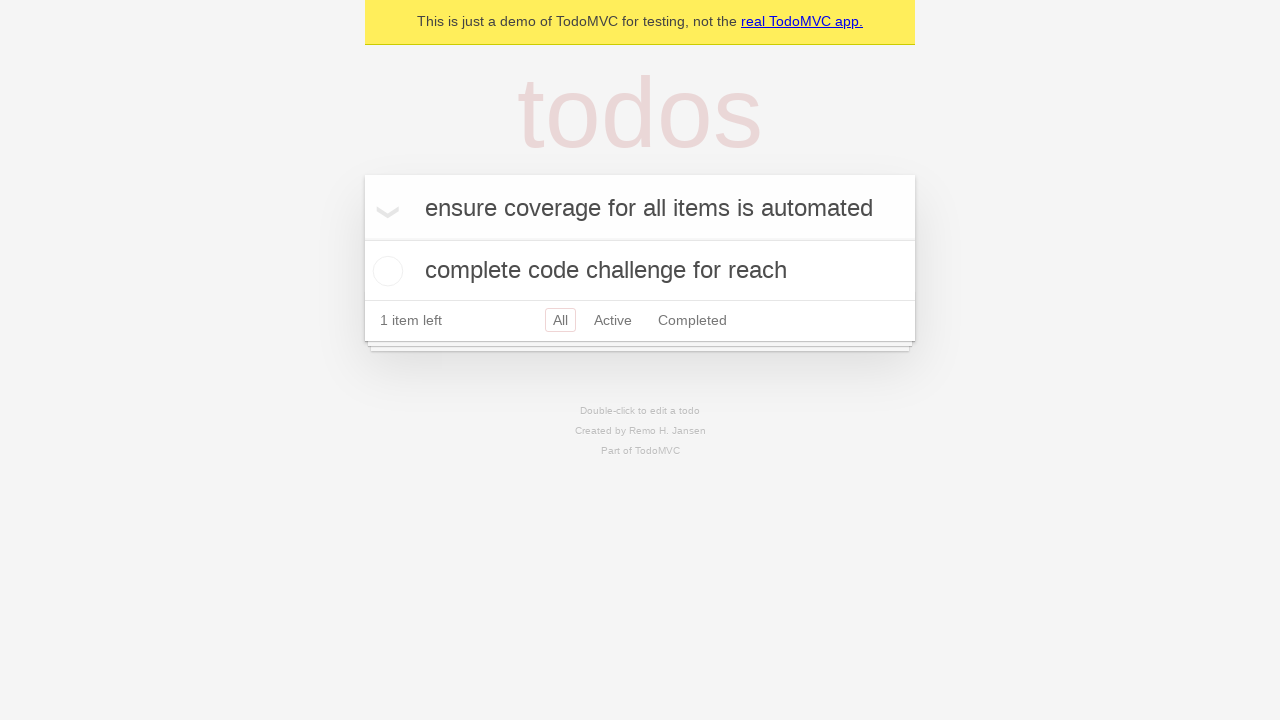

Pressed Enter to create todo item 'ensure coverage for all items is automated' on input.new-todo
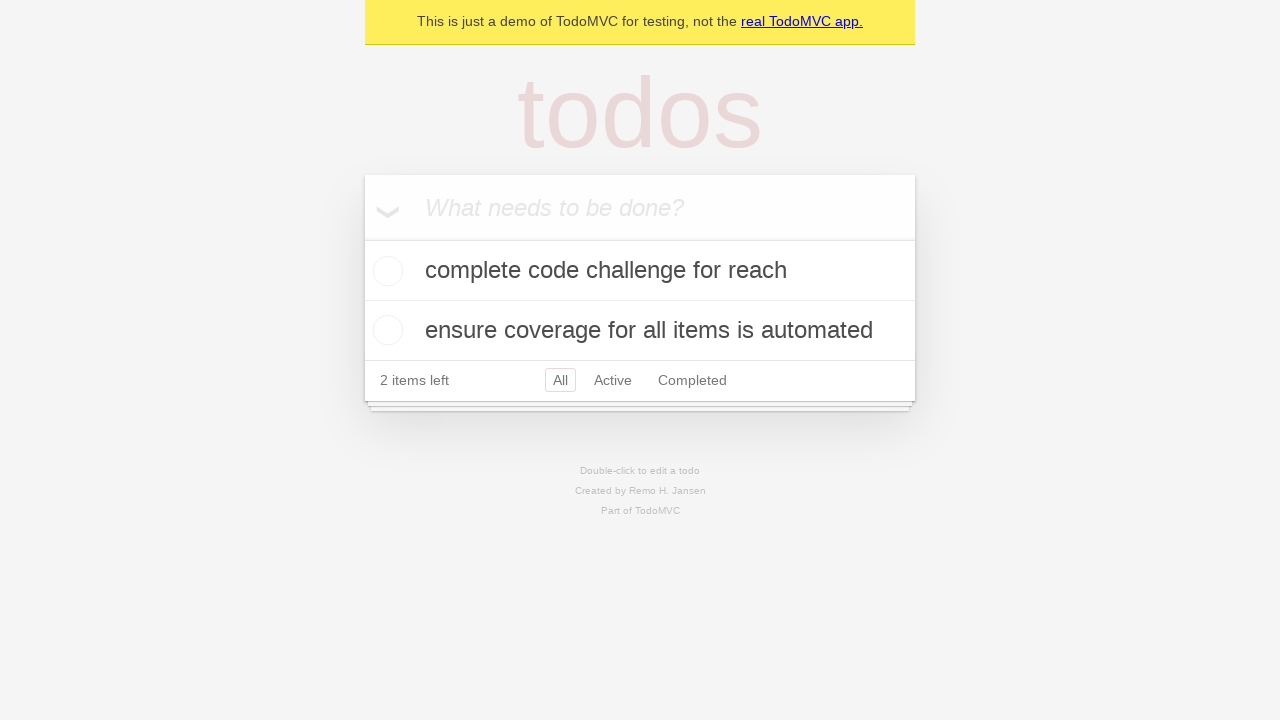

Filled new todo input with 'discuss solutions' on input.new-todo
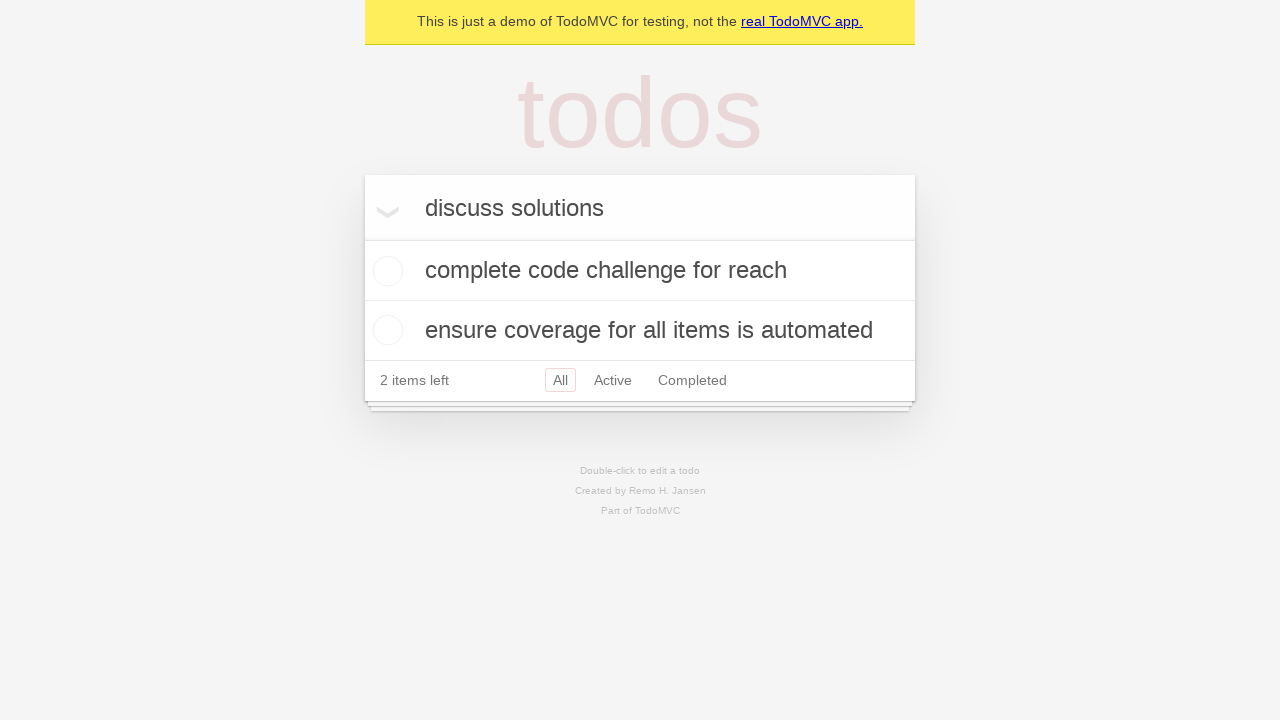

Pressed Enter to create todo item 'discuss solutions' on input.new-todo
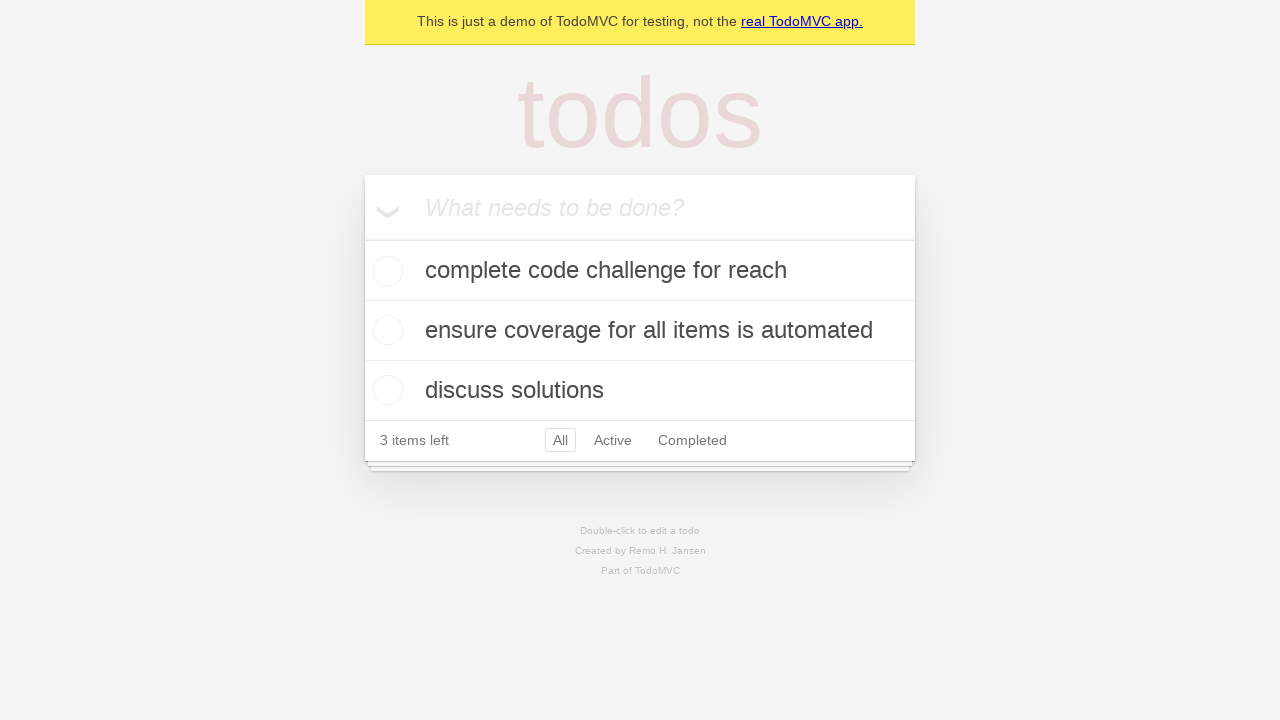

Checked toggle-all checkbox to mark all items as completed at (362, 238) on input.toggle-all
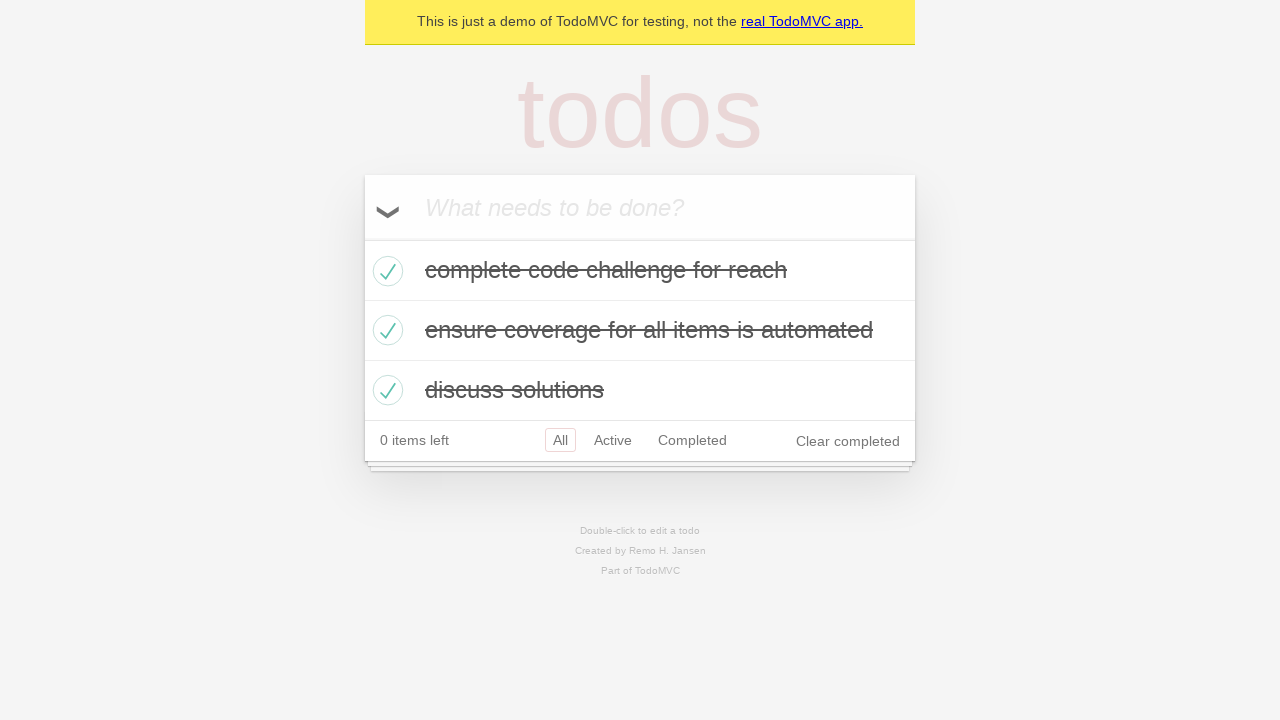

Clear completed button appeared after marking all items as completed
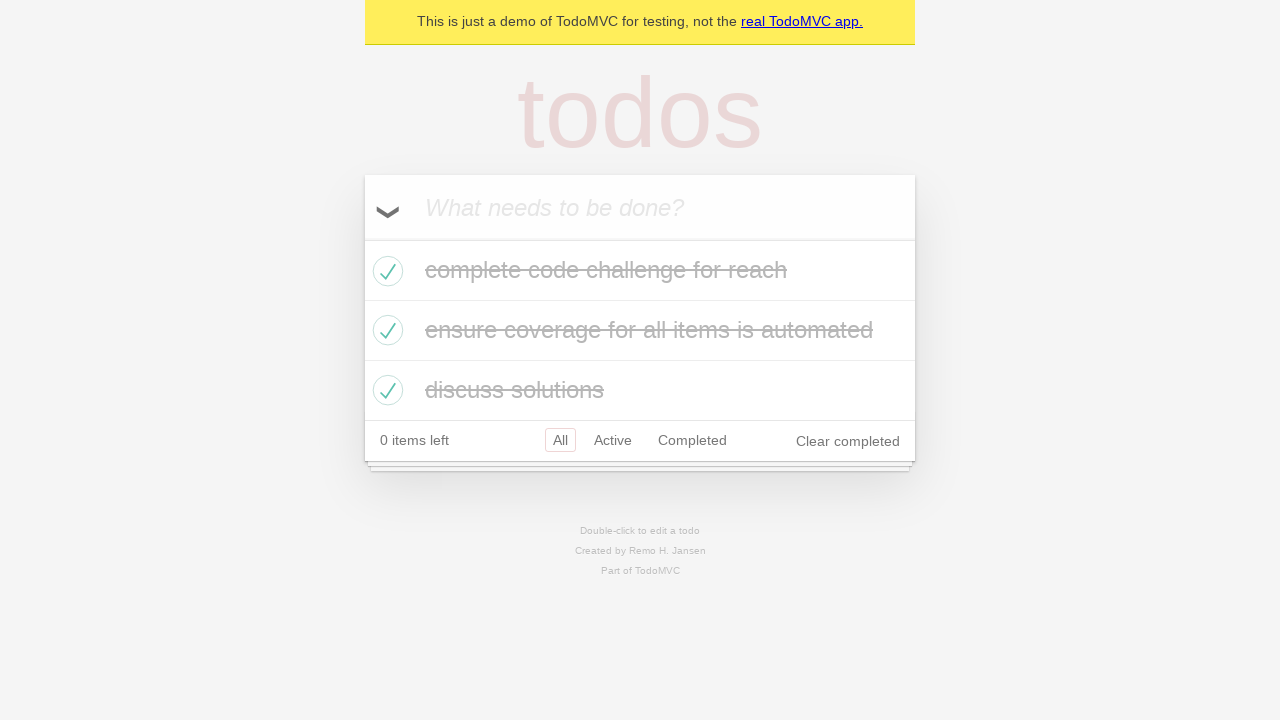

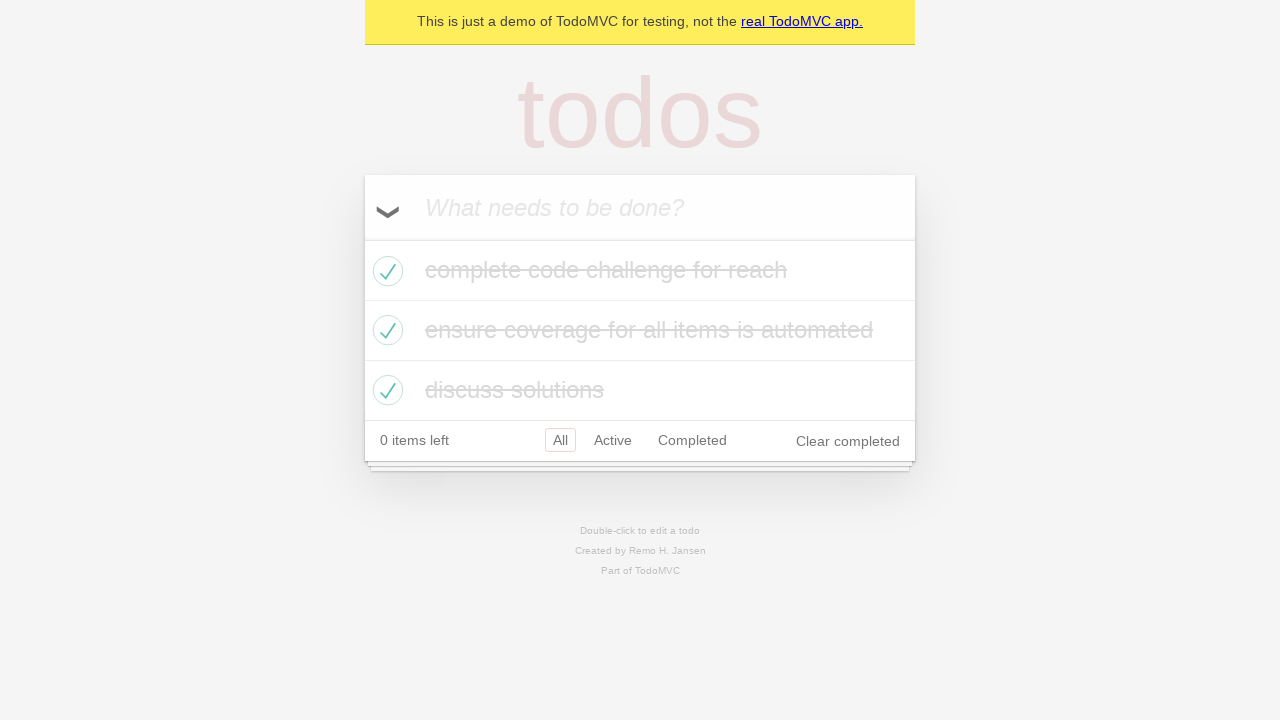